Tests keyboard input events by pressing keys and performing a keyboard shortcut sequence (Ctrl+A, Ctrl+C) on an input events demo page

Starting URL: https://www.training-support.net/selenium/input-events

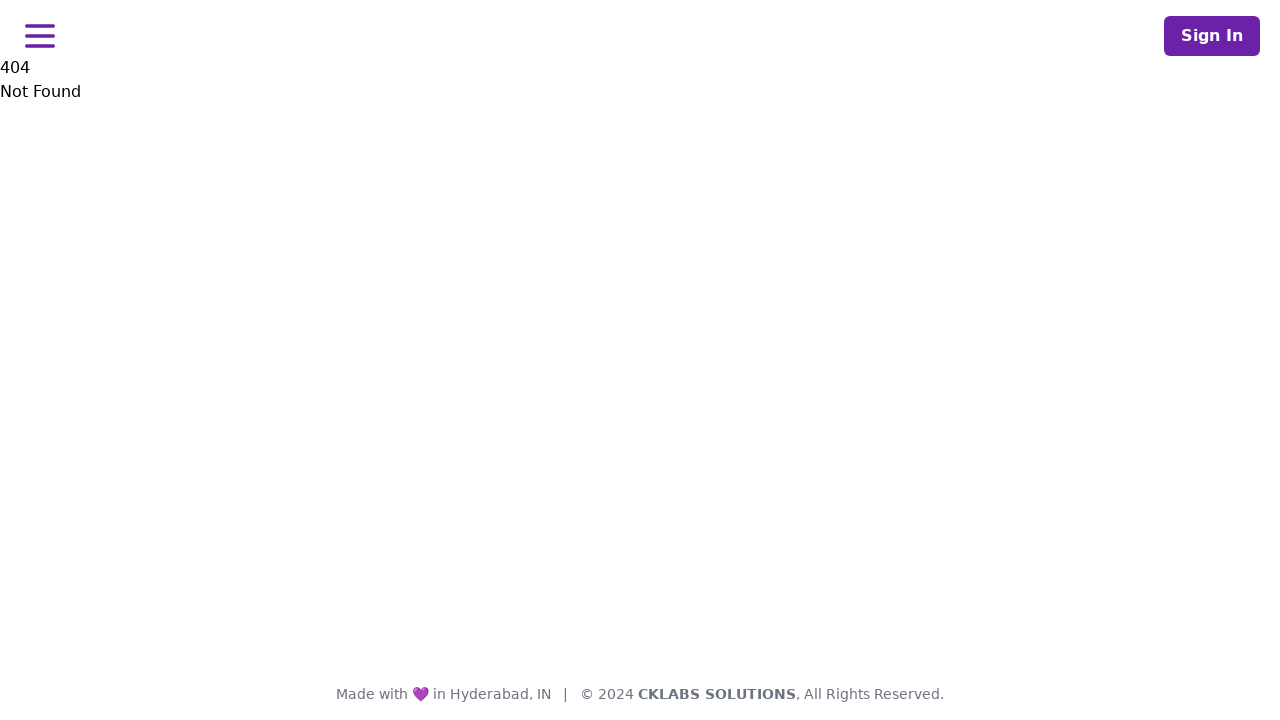

Pressed key 'A' to simulate first name initial
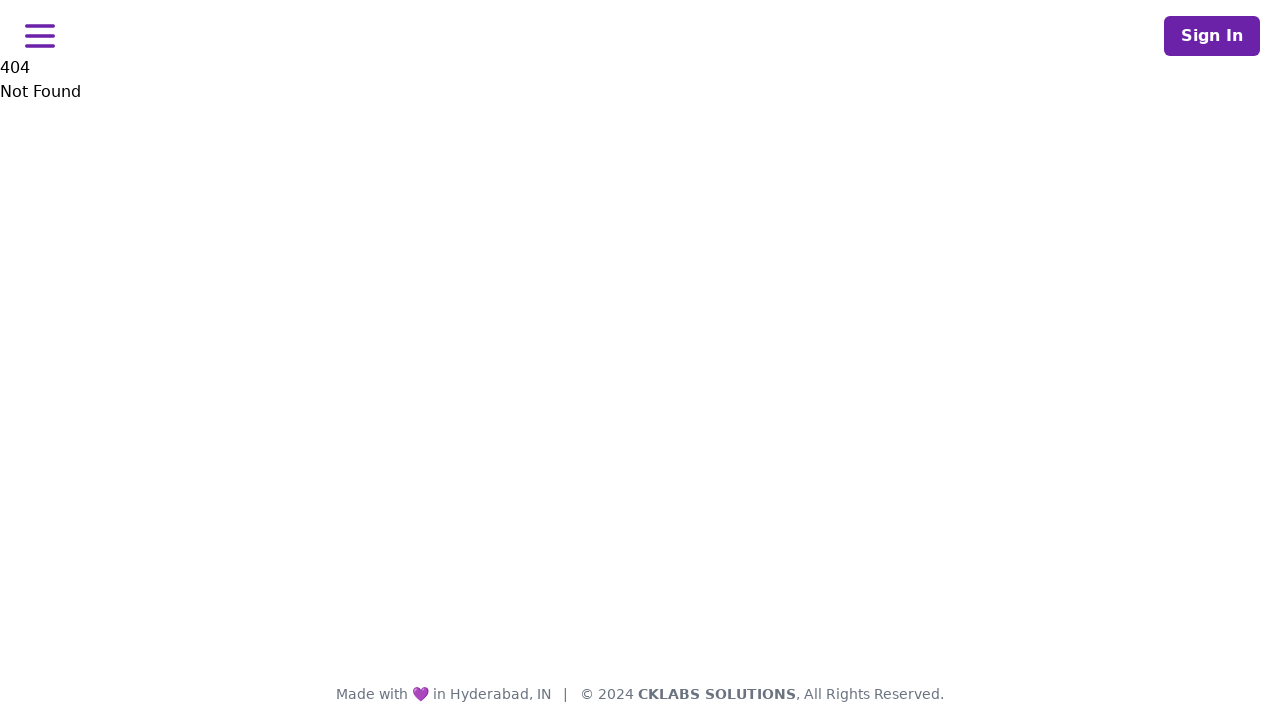

Held down Control key
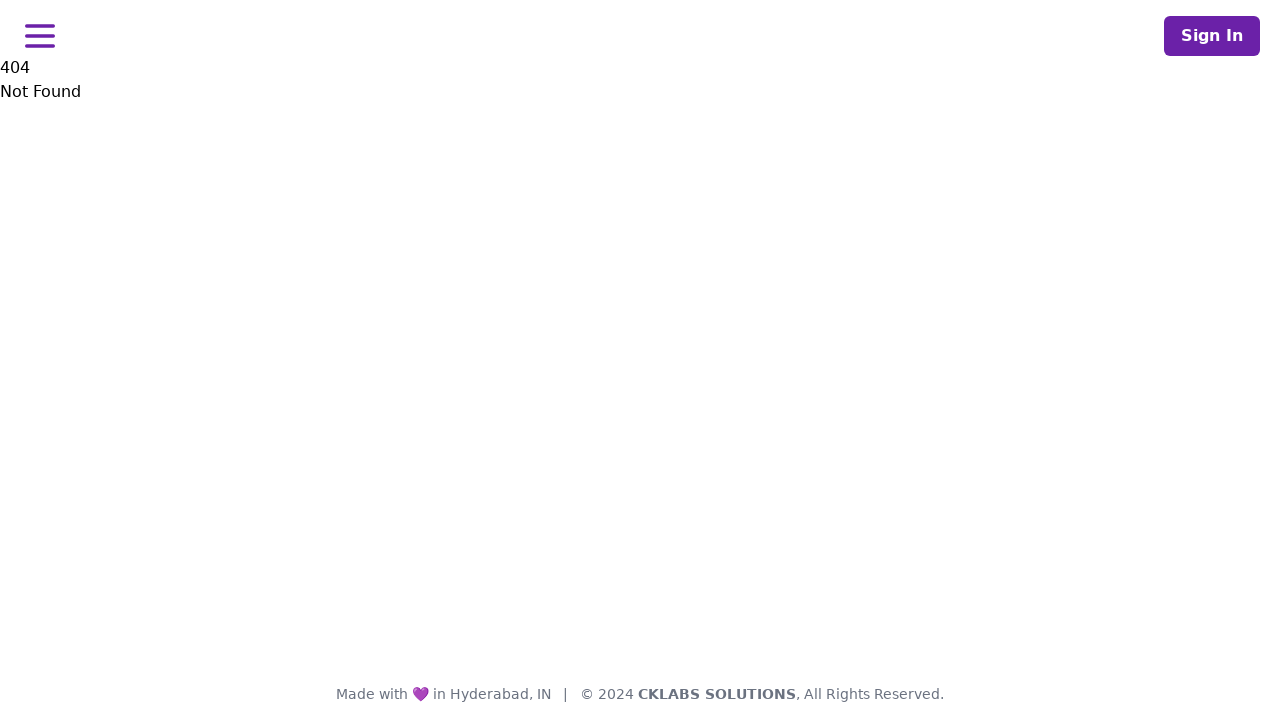

Pressed 'a' key while Control held down (Ctrl+A to select all)
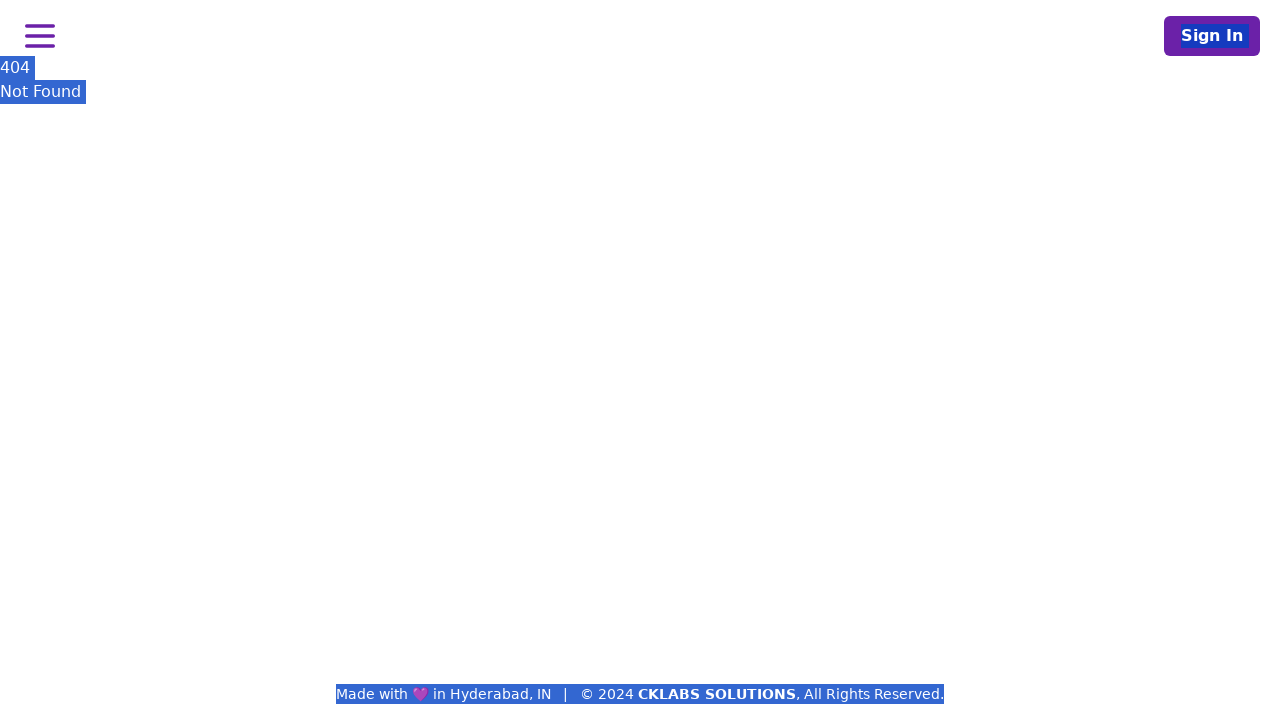

Pressed 'c' key while Control held down (Ctrl+C to copy)
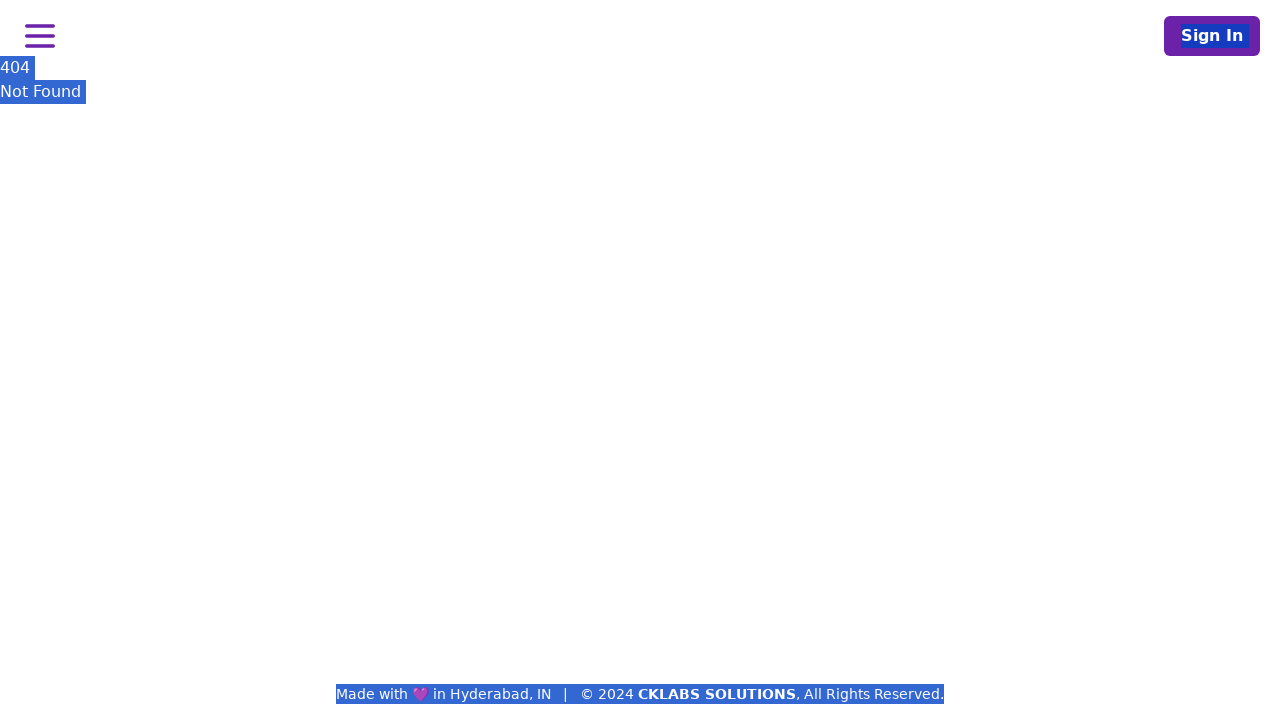

Released Control key
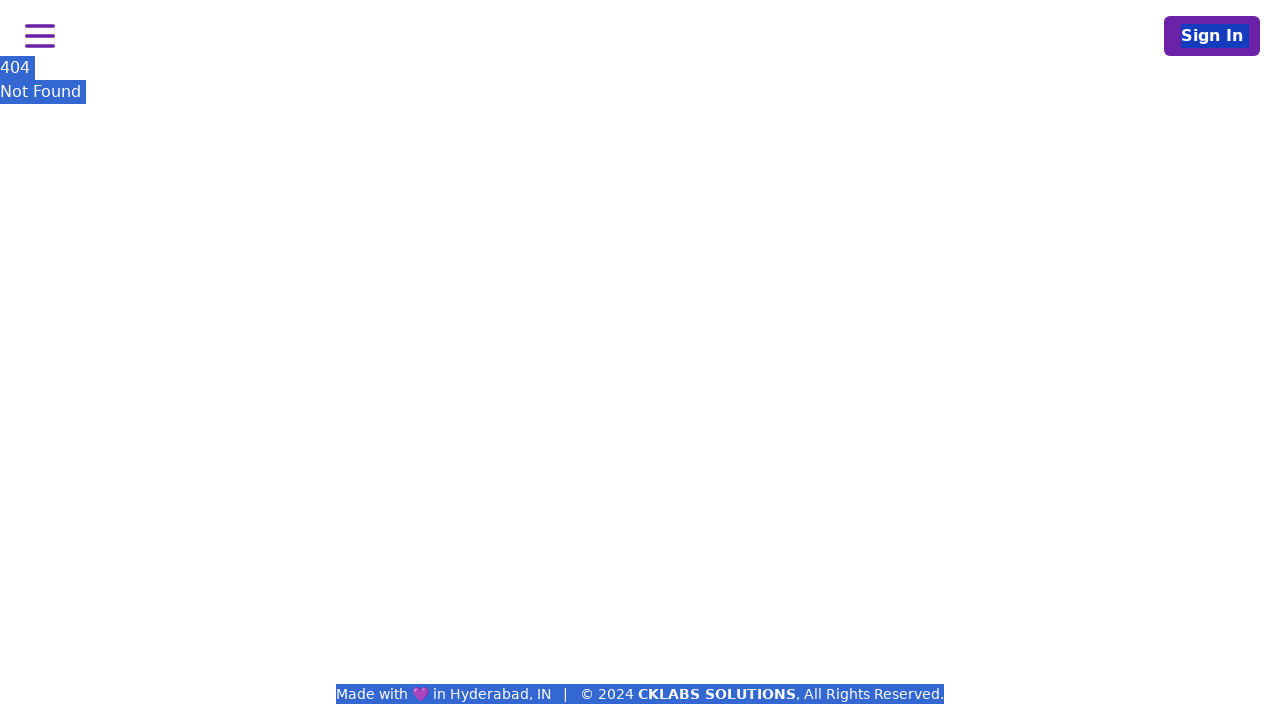

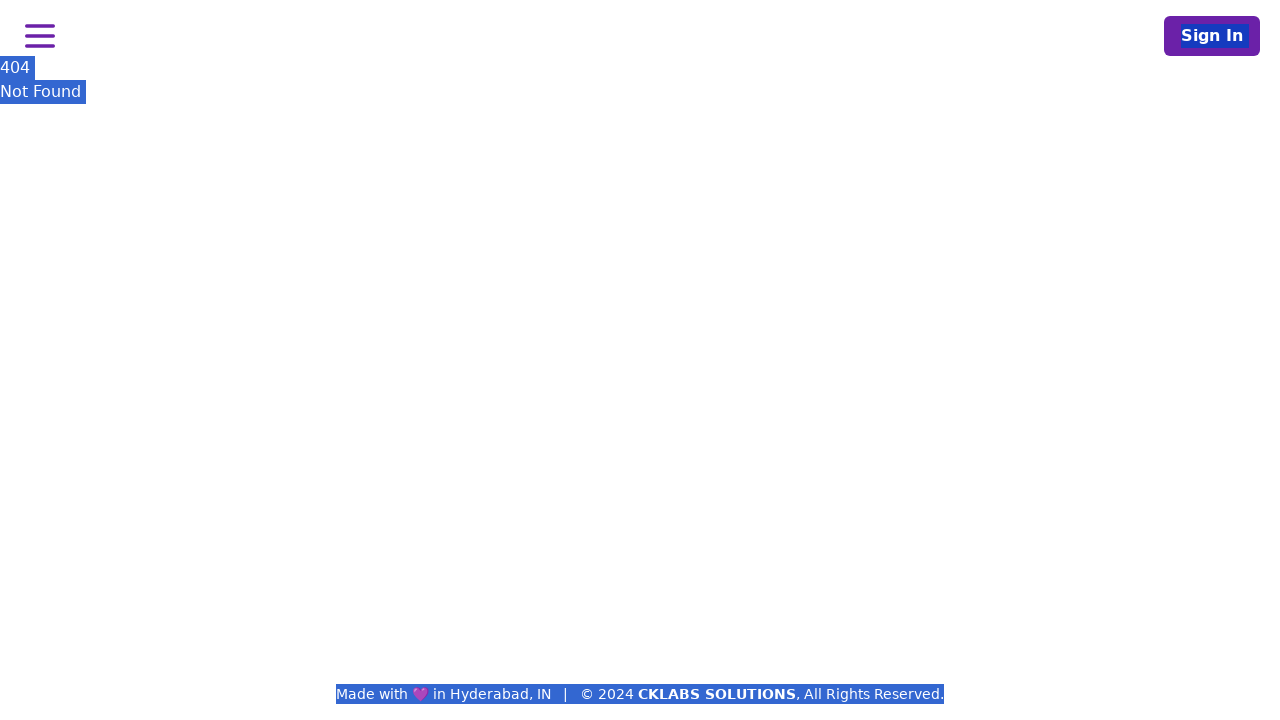